Tests AJAX functionality by clicking a button that triggers an AJAX request and waiting for the success message to appear

Starting URL: http://uitestingplayground.com/ajax

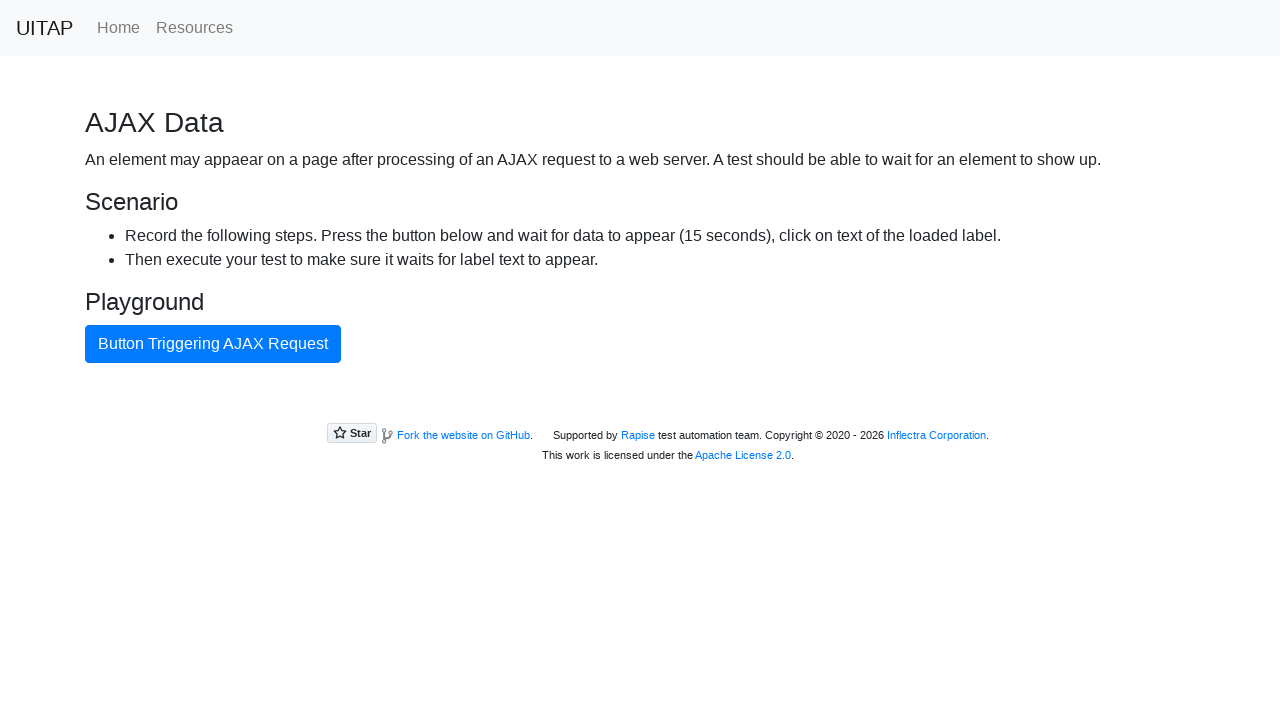

Clicked AJAX button to trigger request at (213, 344) on #ajaxButton
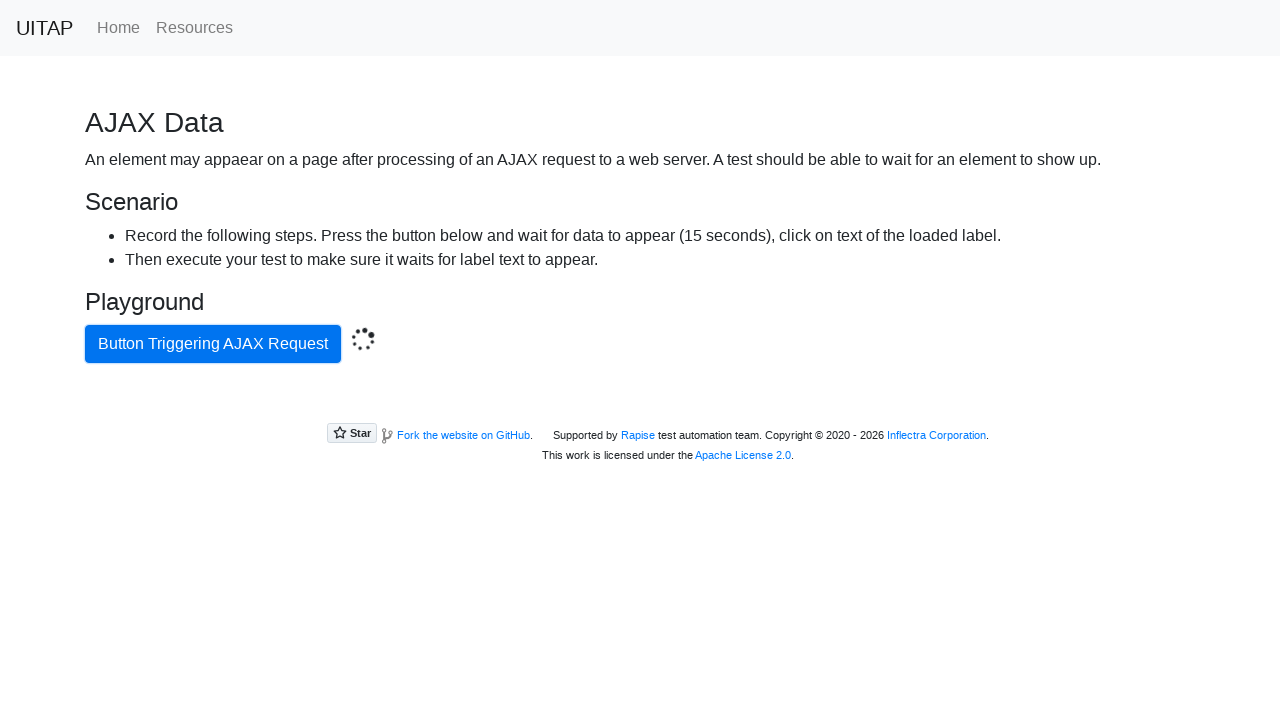

Success message appeared after AJAX request completed
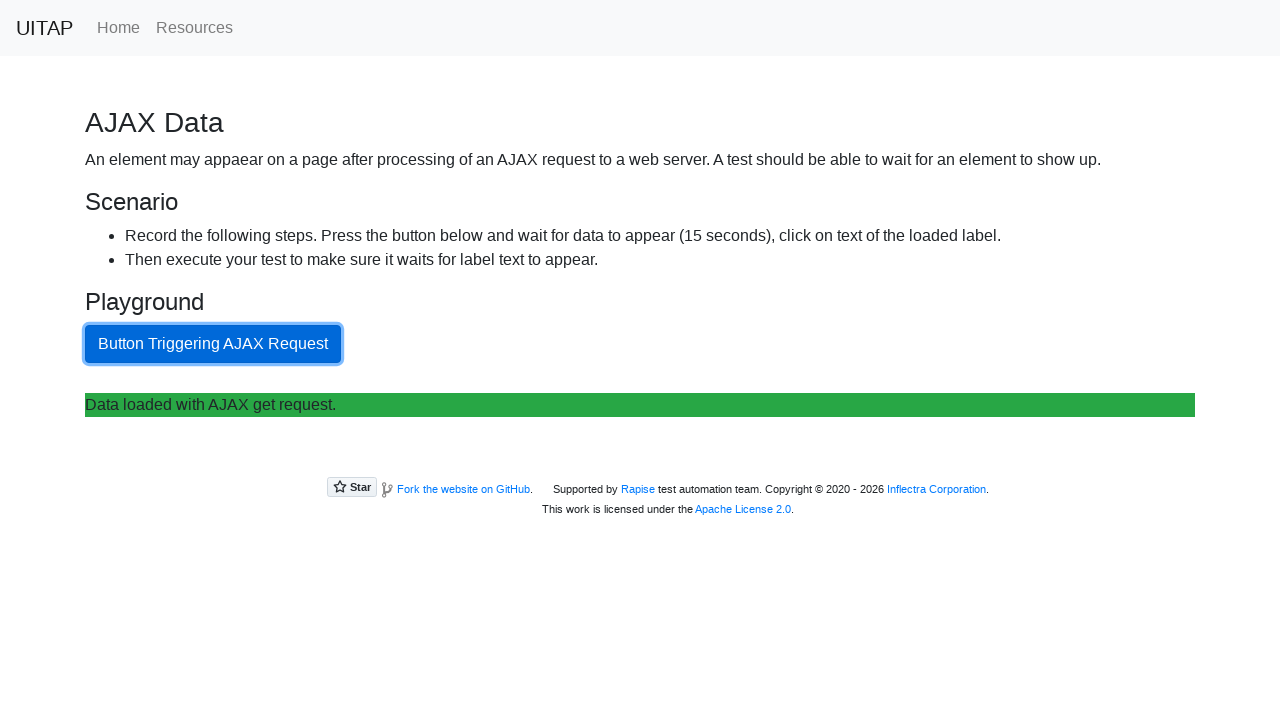

Located success message element
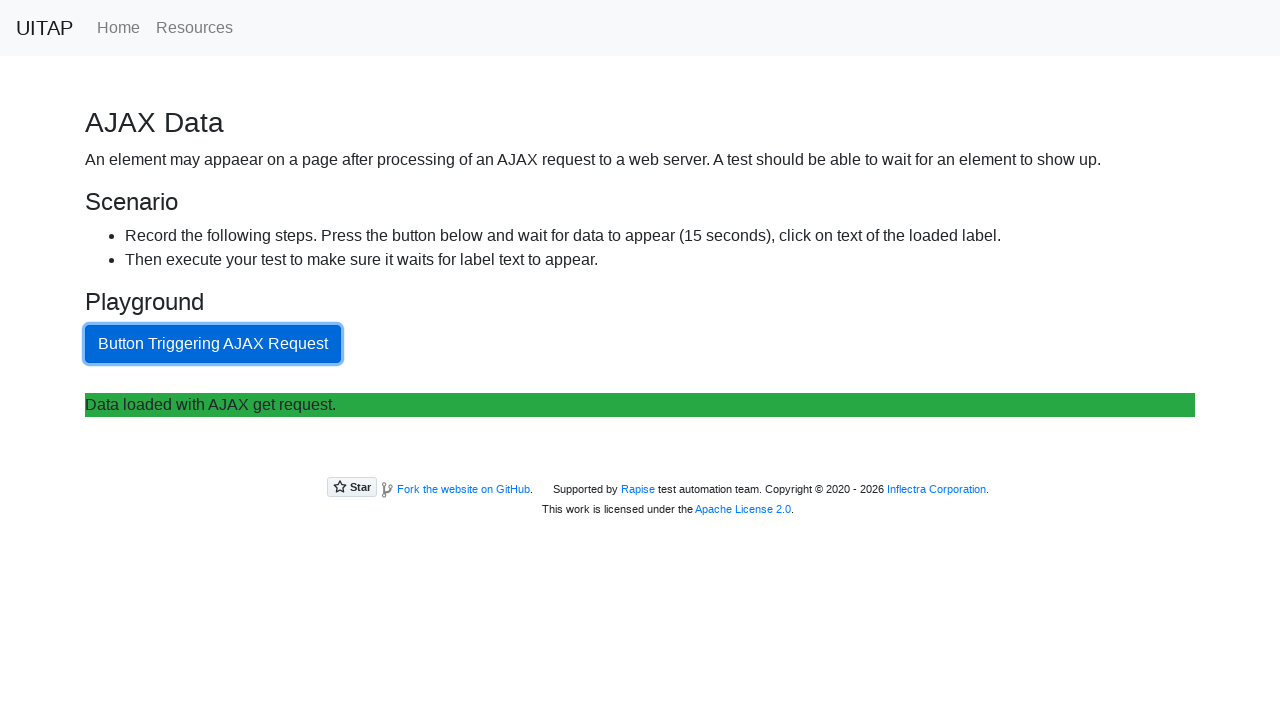

Retrieved success message text content
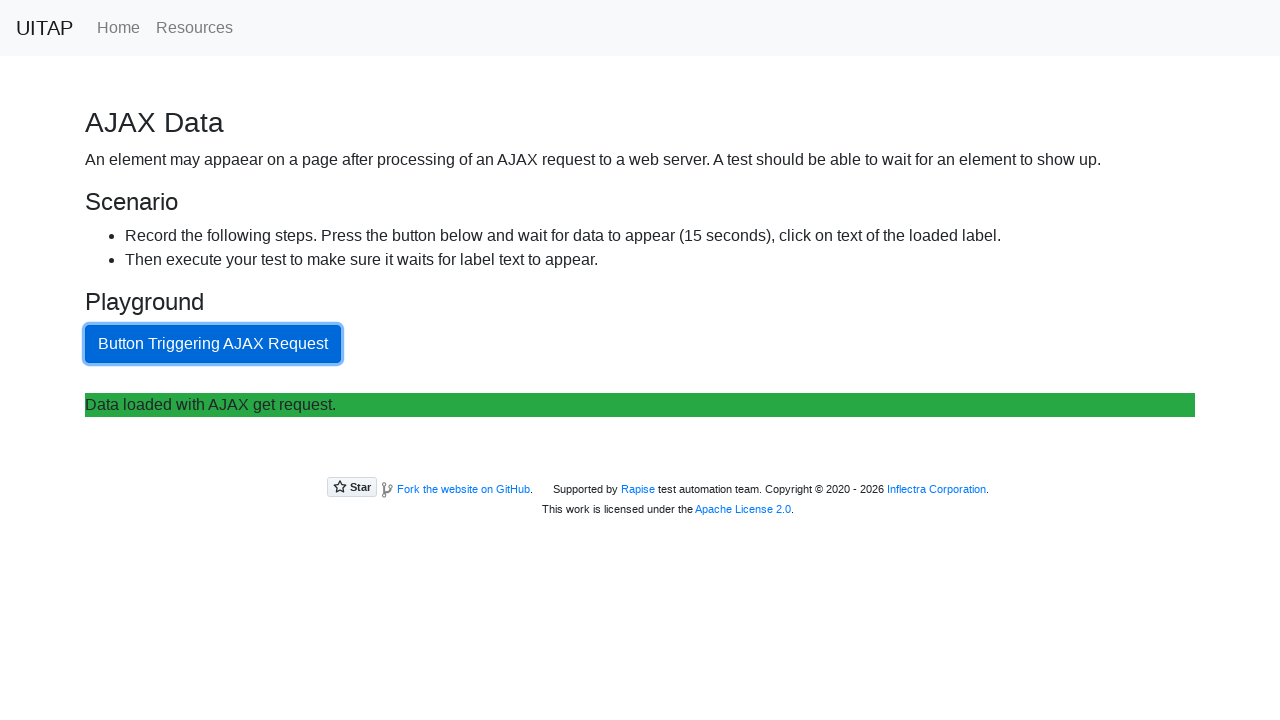

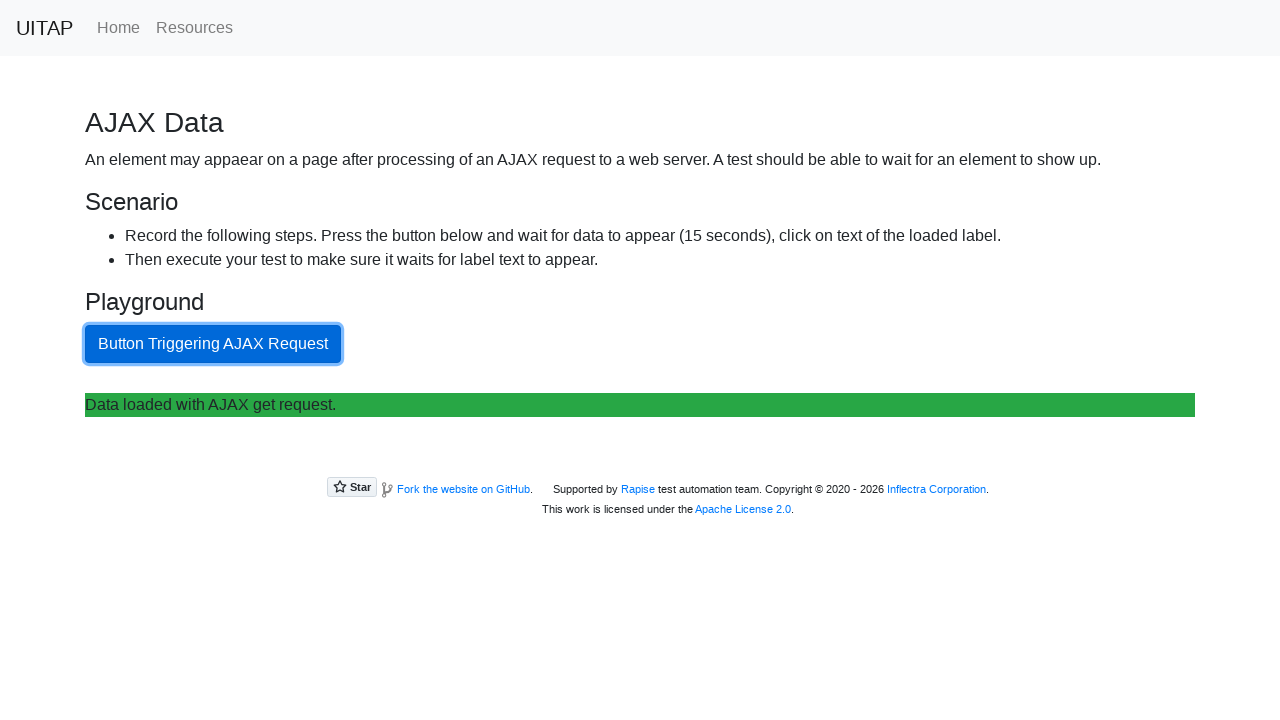